Navigates to the automation practice page for mouse over testing (test appears incomplete with only navigation)

Starting URL: https://rahulshettyacademy.com/AutomationPractice/

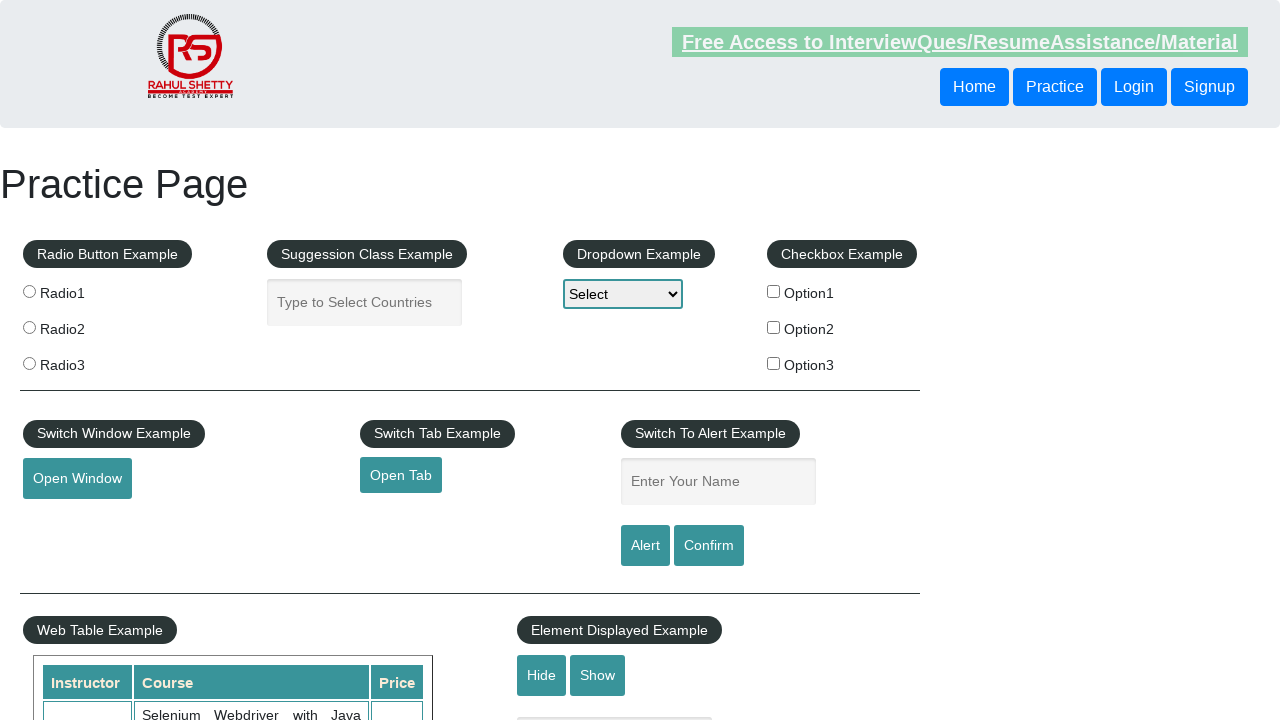

Navigated to automation practice page for mouse over testing
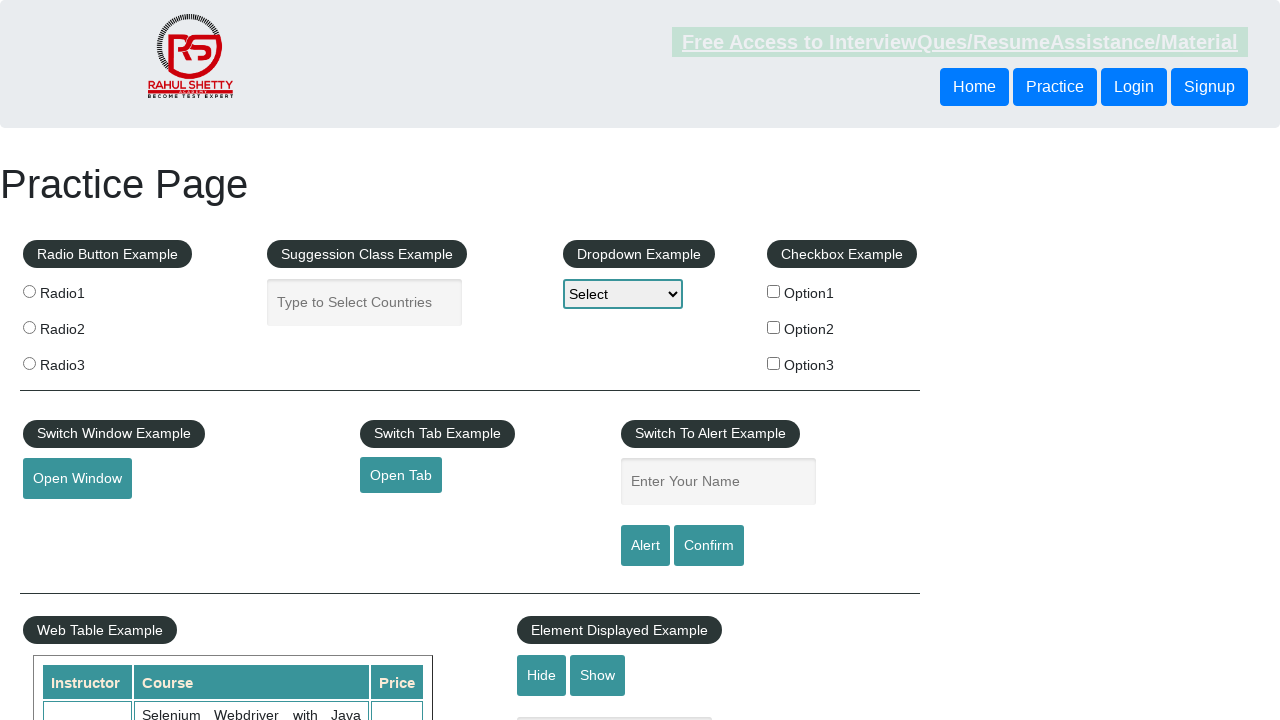

Page loaded and DOM content ready
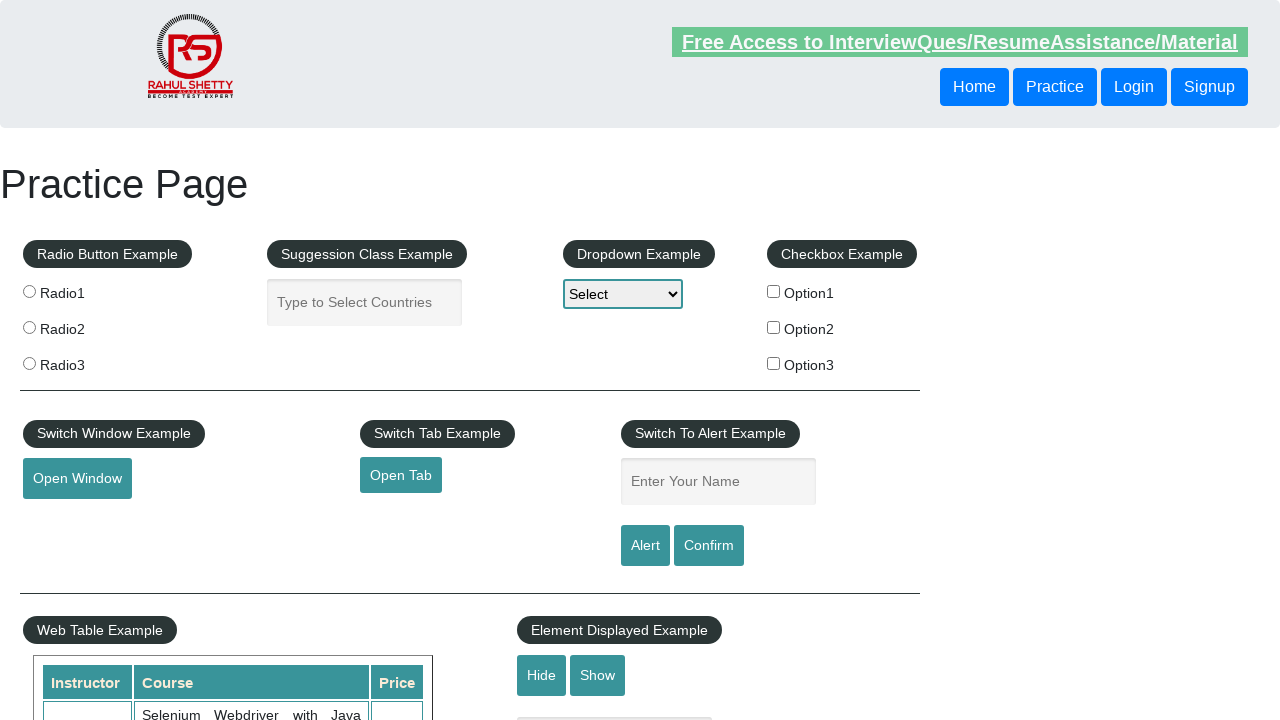

Mouse hover content element appeared on page
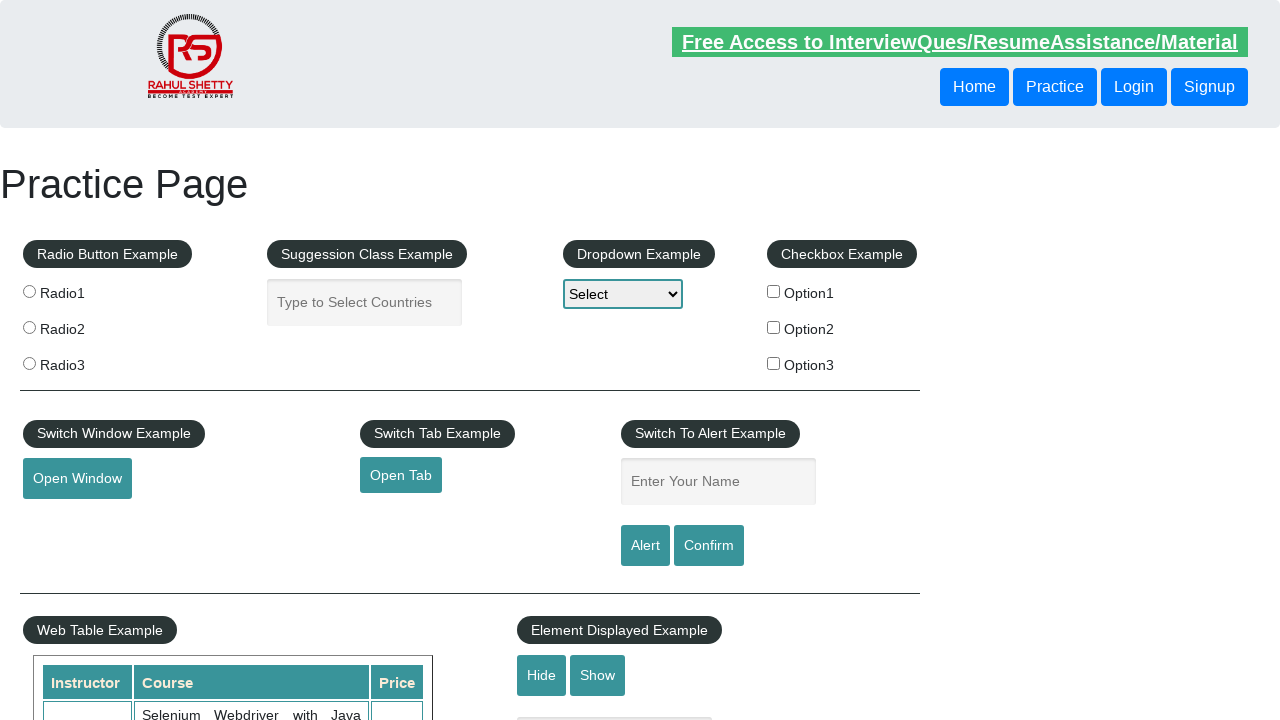

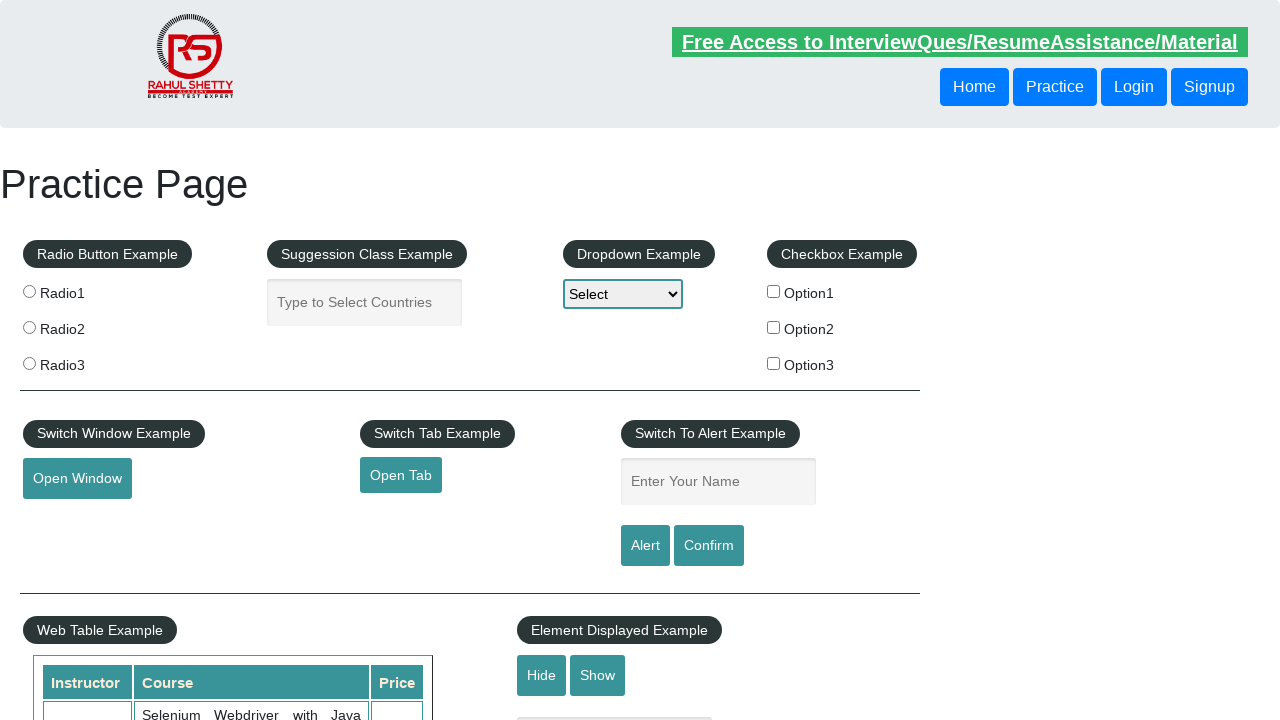